Tests AngularJS data binding by typing a name into an input field and verifying the greeting text updates accordingly

Starting URL: https://angularjs.org

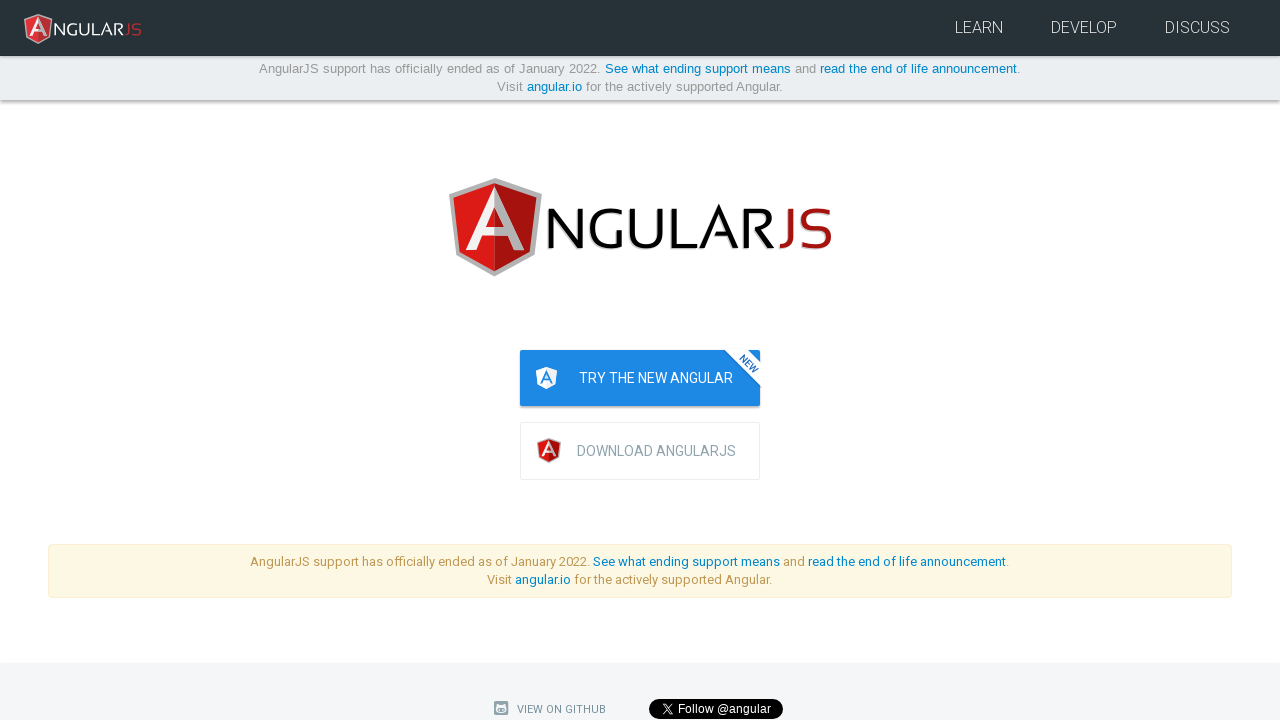

Navigated to https://angularjs.org
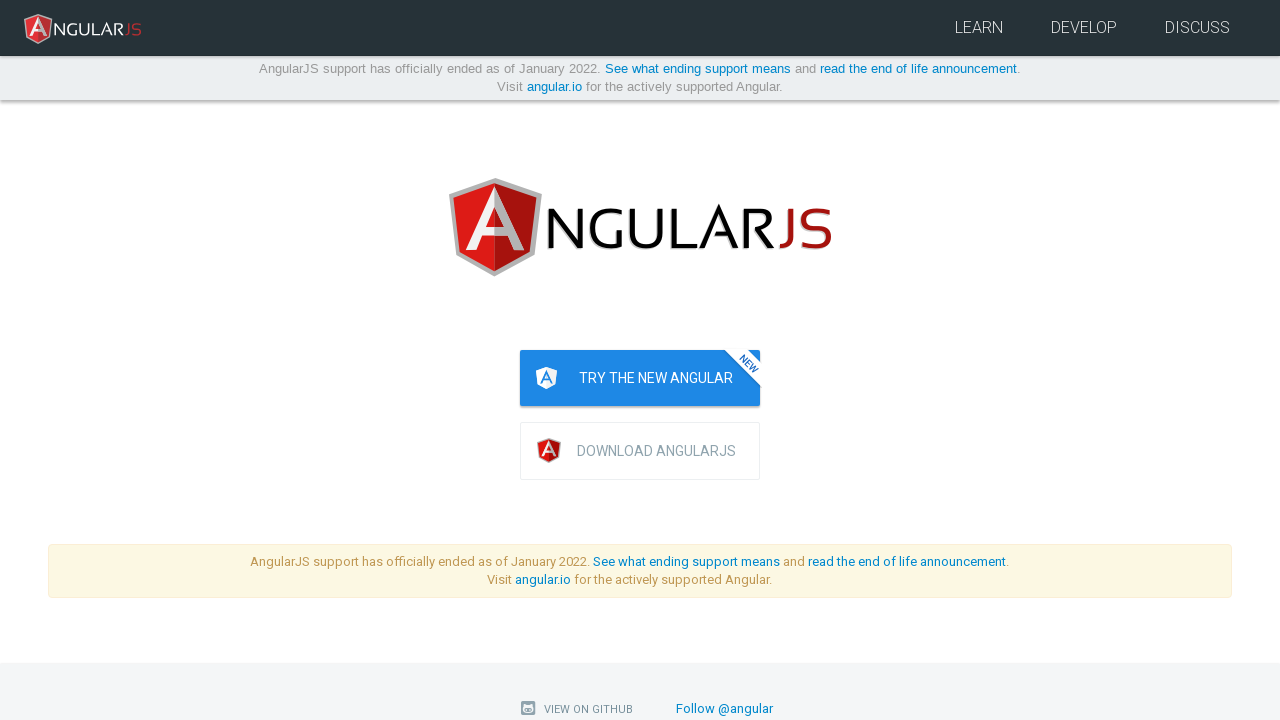

Filled name input field with 'PlaywrightTest' on input[ng-model='yourName']
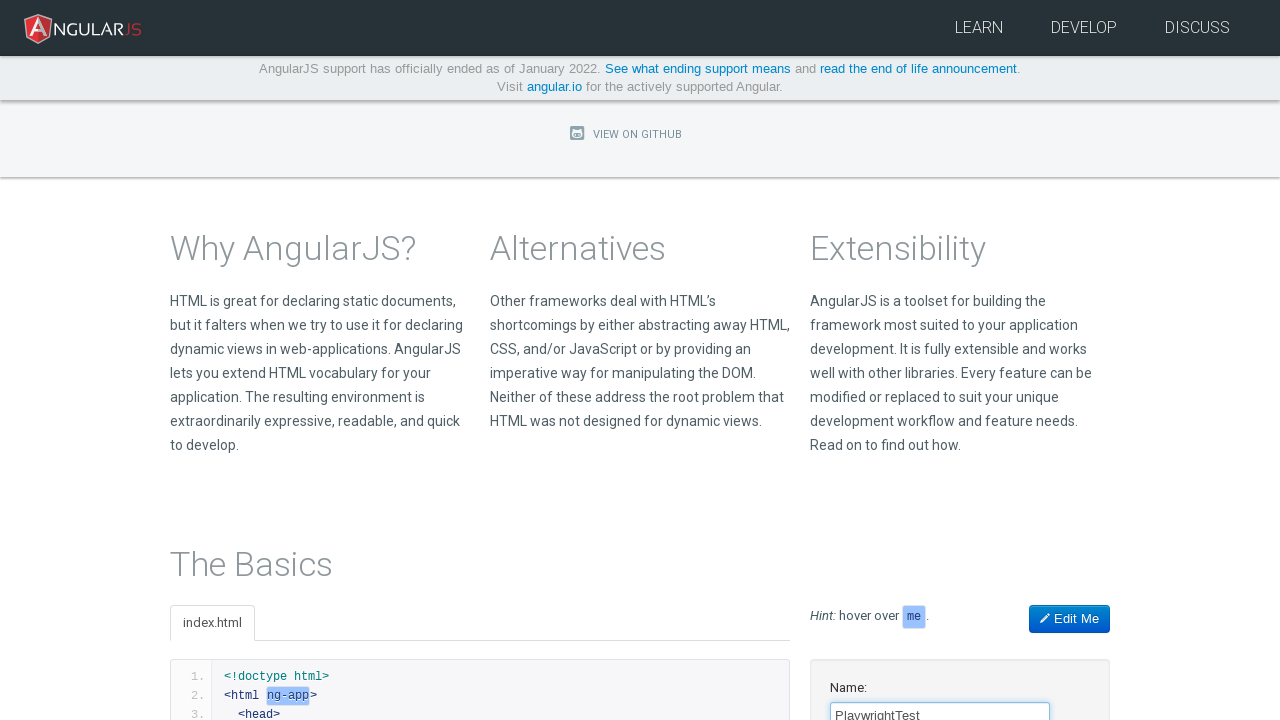

Located greeting element with ng-binding
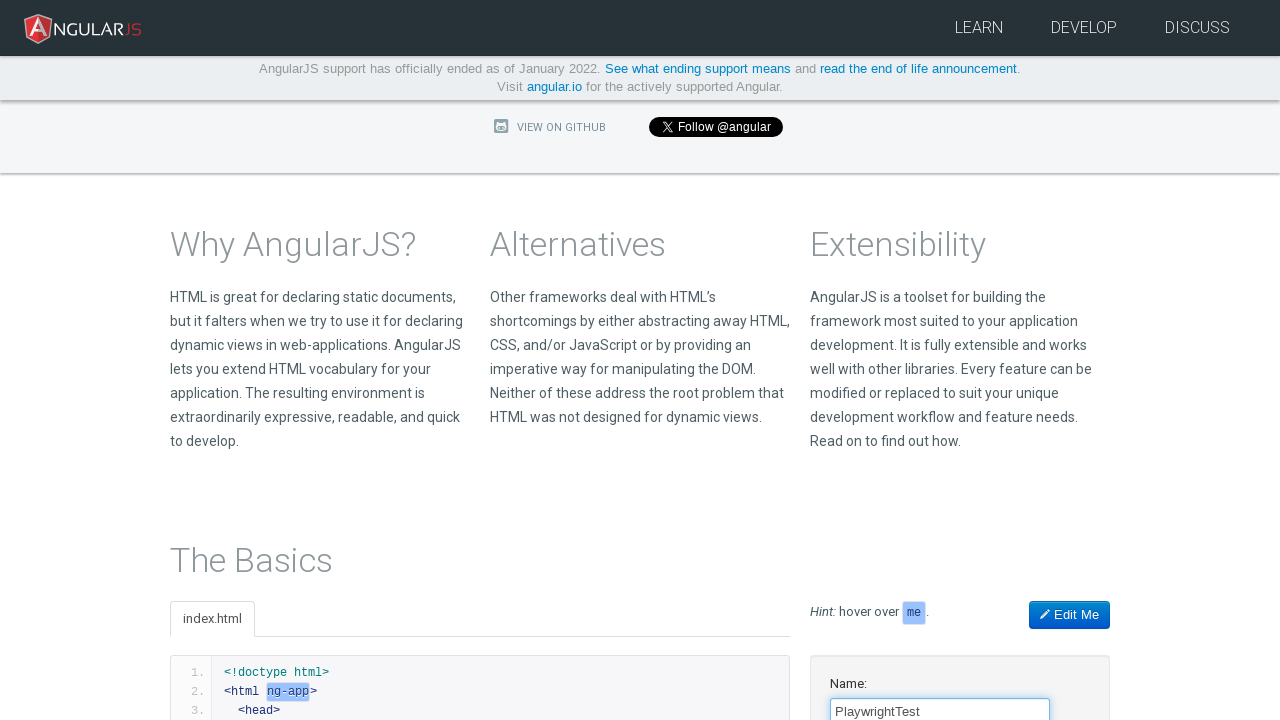

Waited for greeting element to be visible
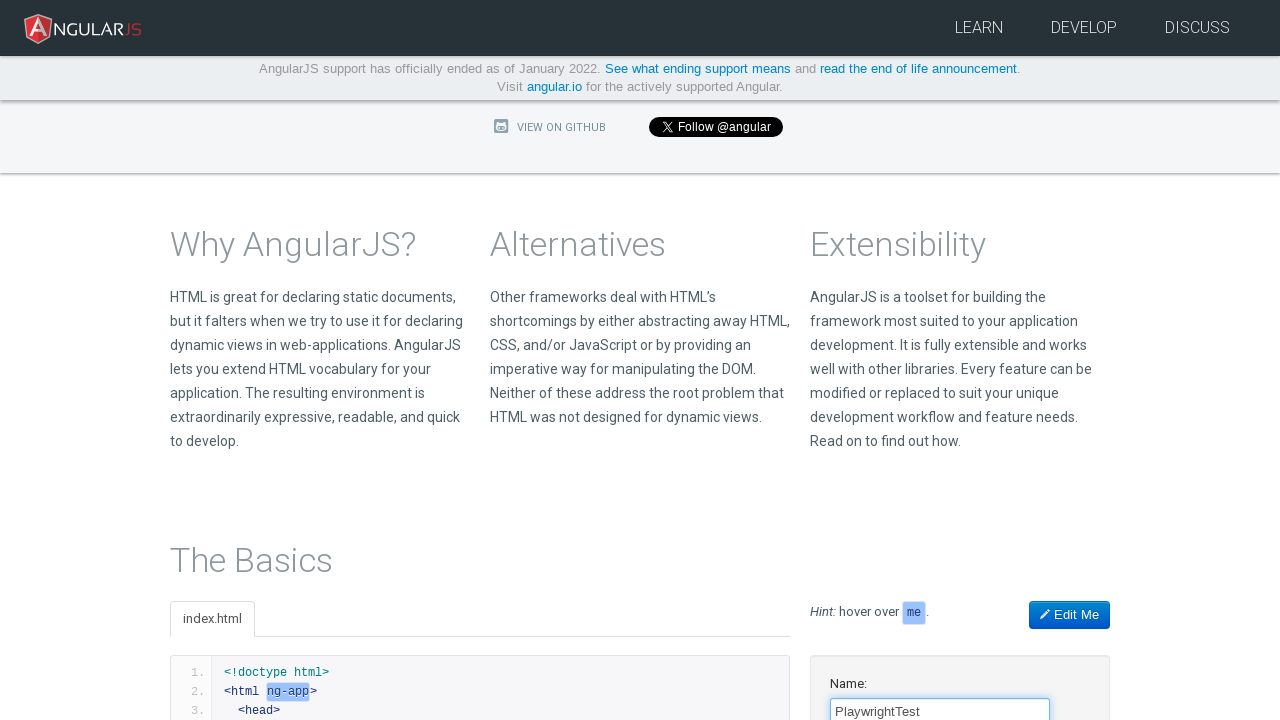

Located greeting text element
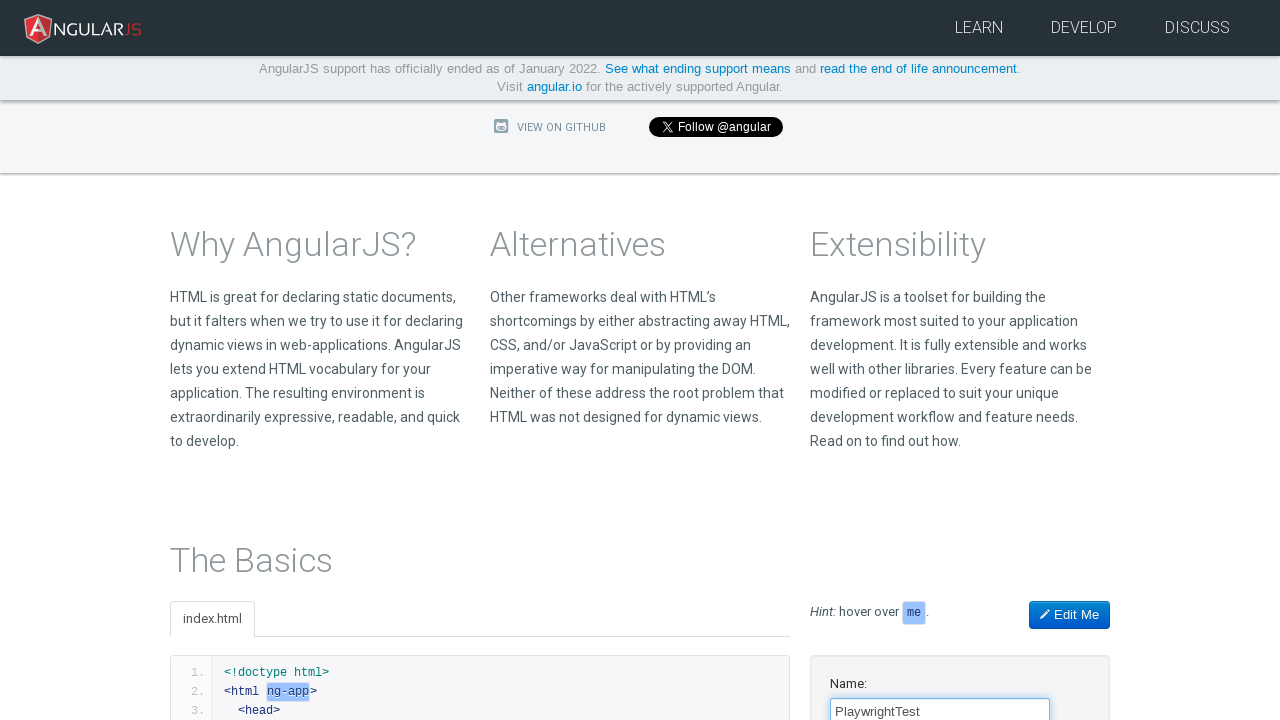

Verified greeting text contains 'Hello PlaywrightTest!' - AngularJS data binding working correctly
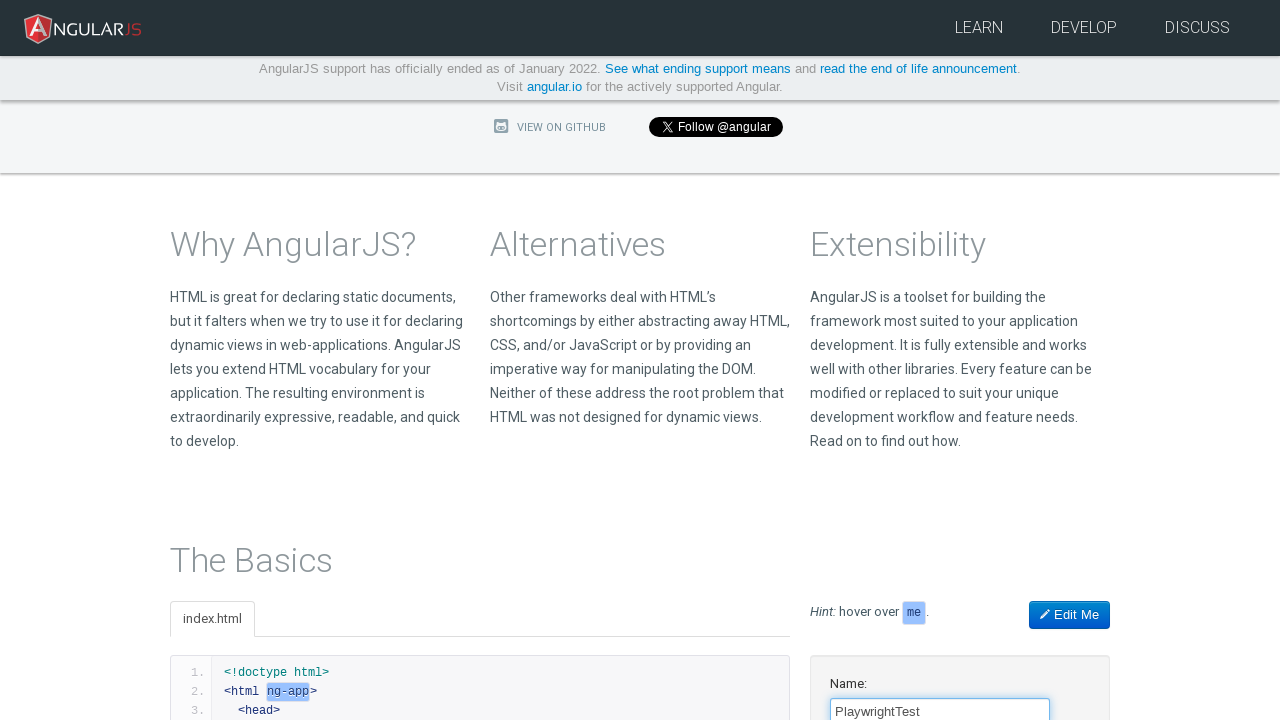

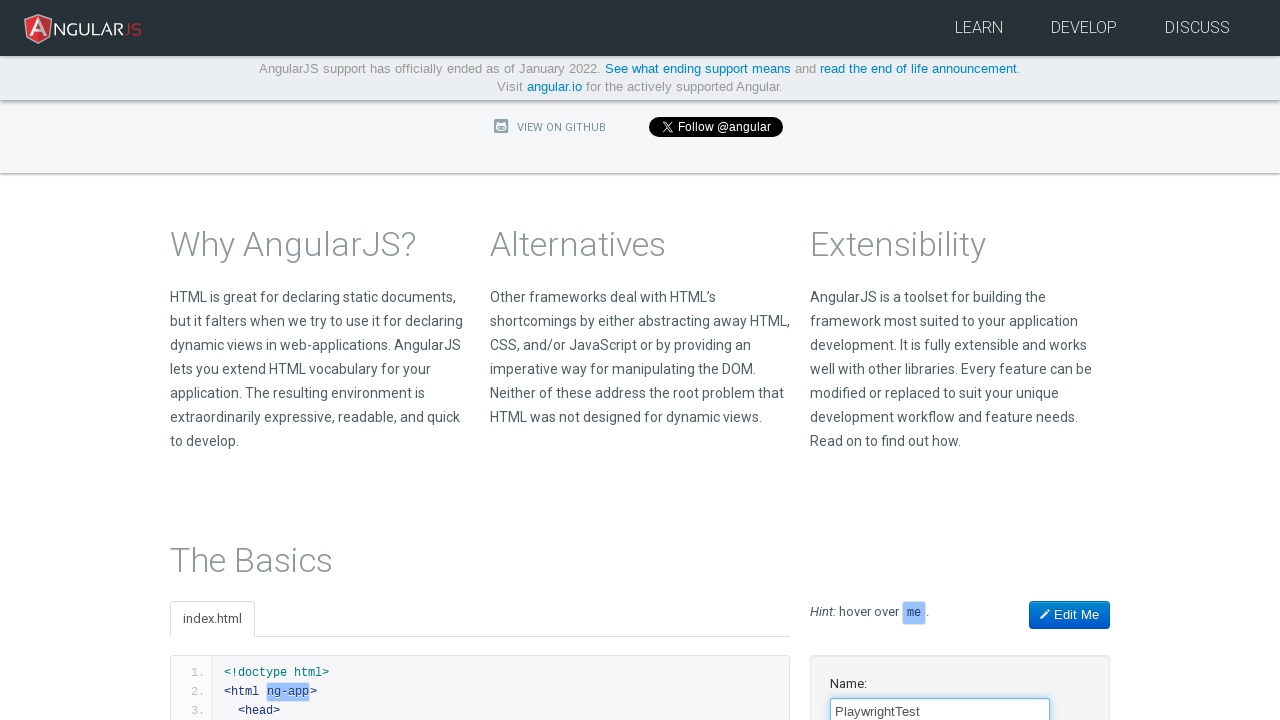